Tests the country dropdown selection functionality on a test automation practice page by selecting Canada from the dropdown menu.

Starting URL: https://testautomationpractice.blogspot.com/

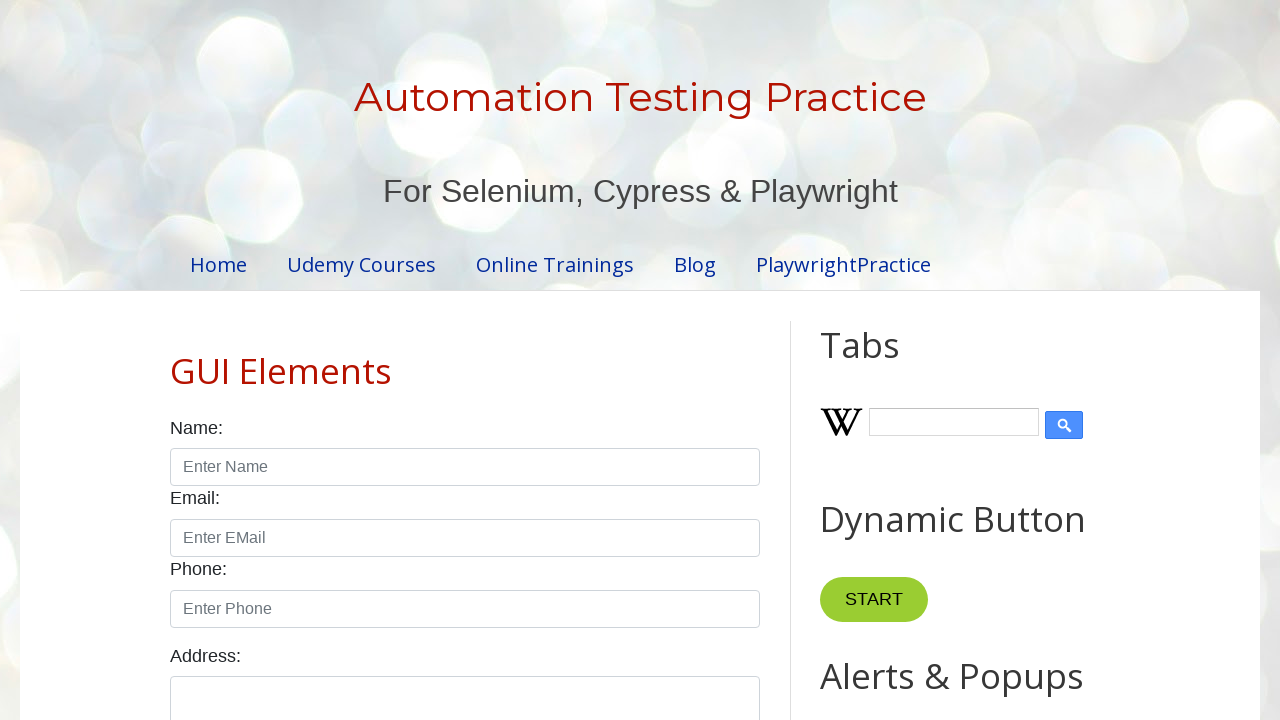

Navigated to test automation practice page
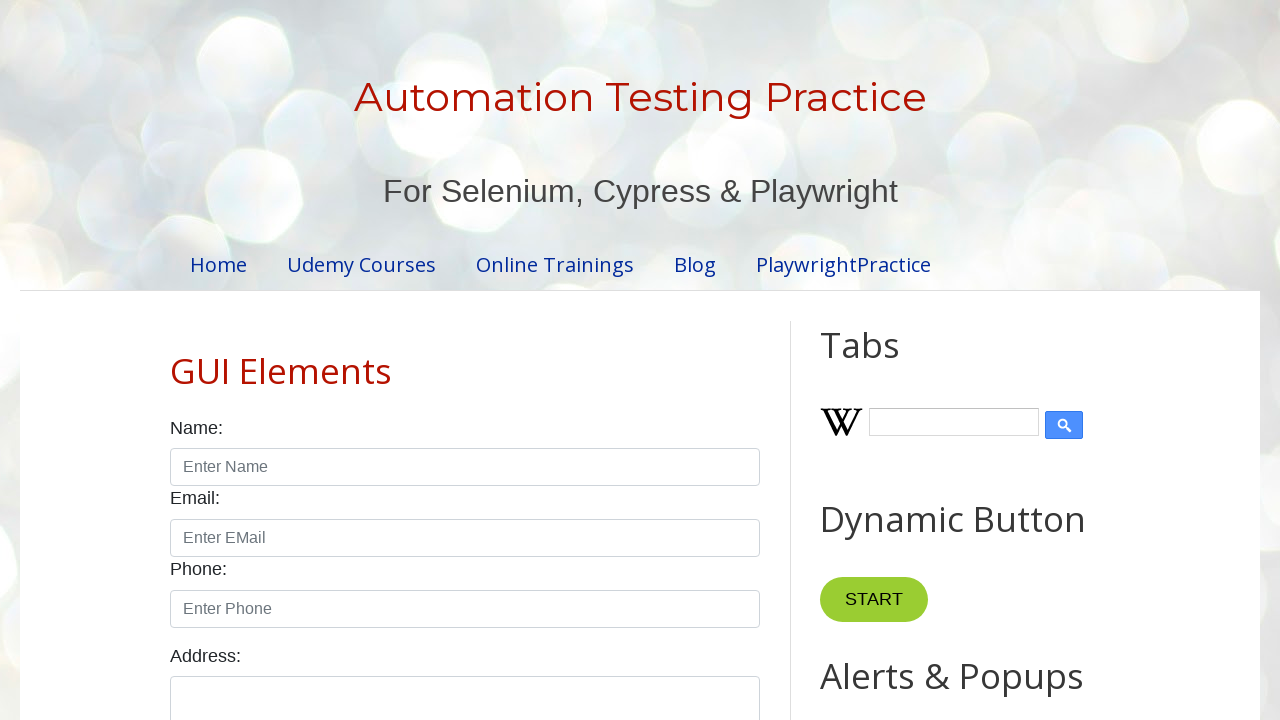

Selected Canada from the country dropdown on #country
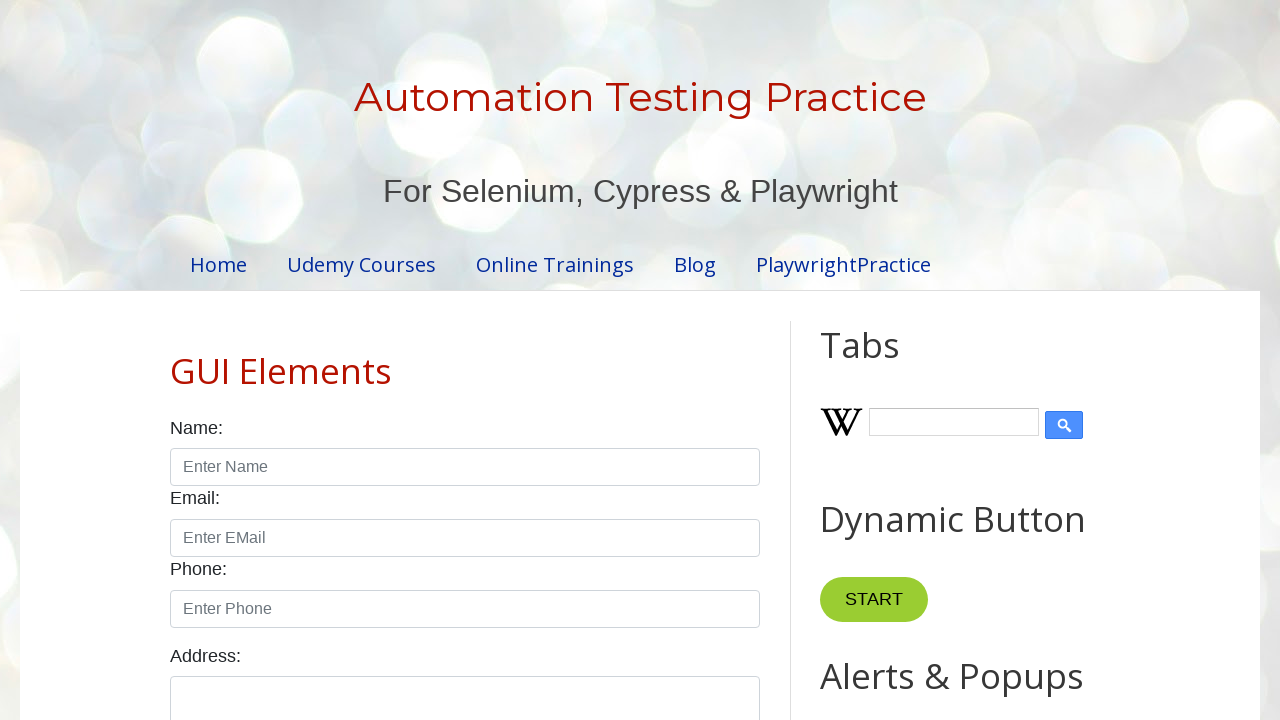

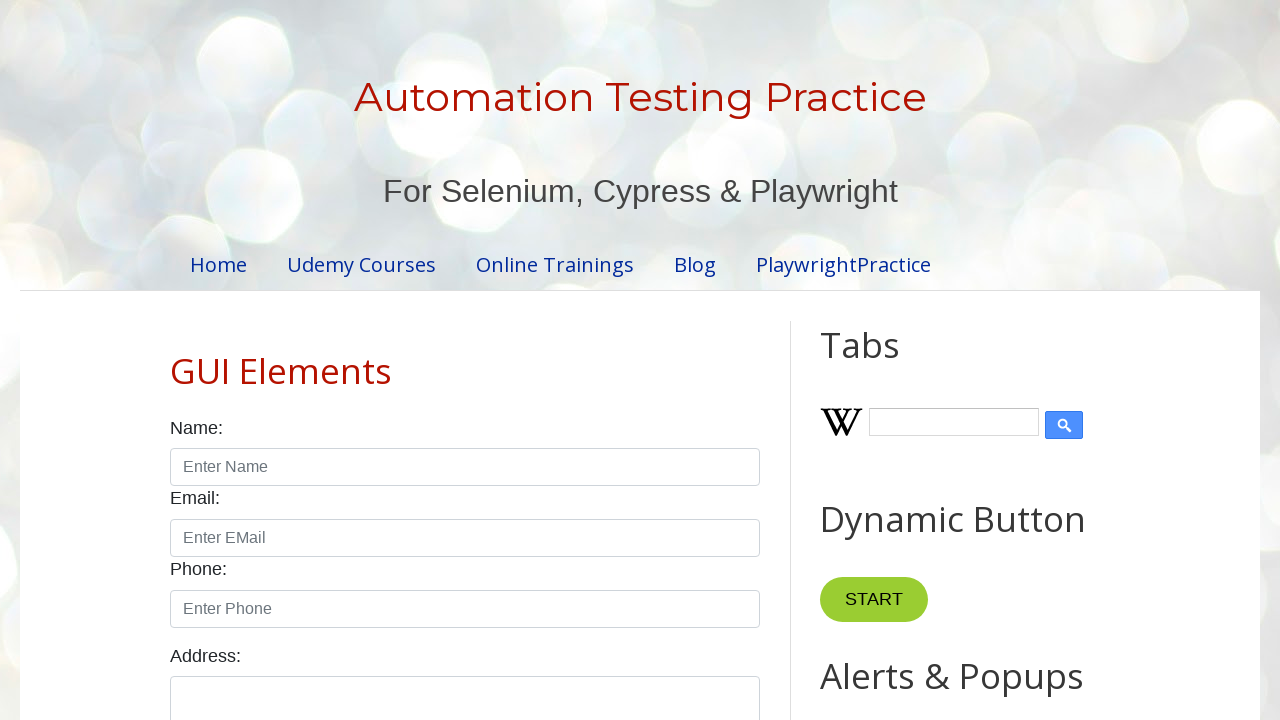